Tests navigation to the patients view by clicking the "Visualizar Pacientes" link and verifying the URL changes to the view page

Starting URL: https://odontologic-system.vercel.app/

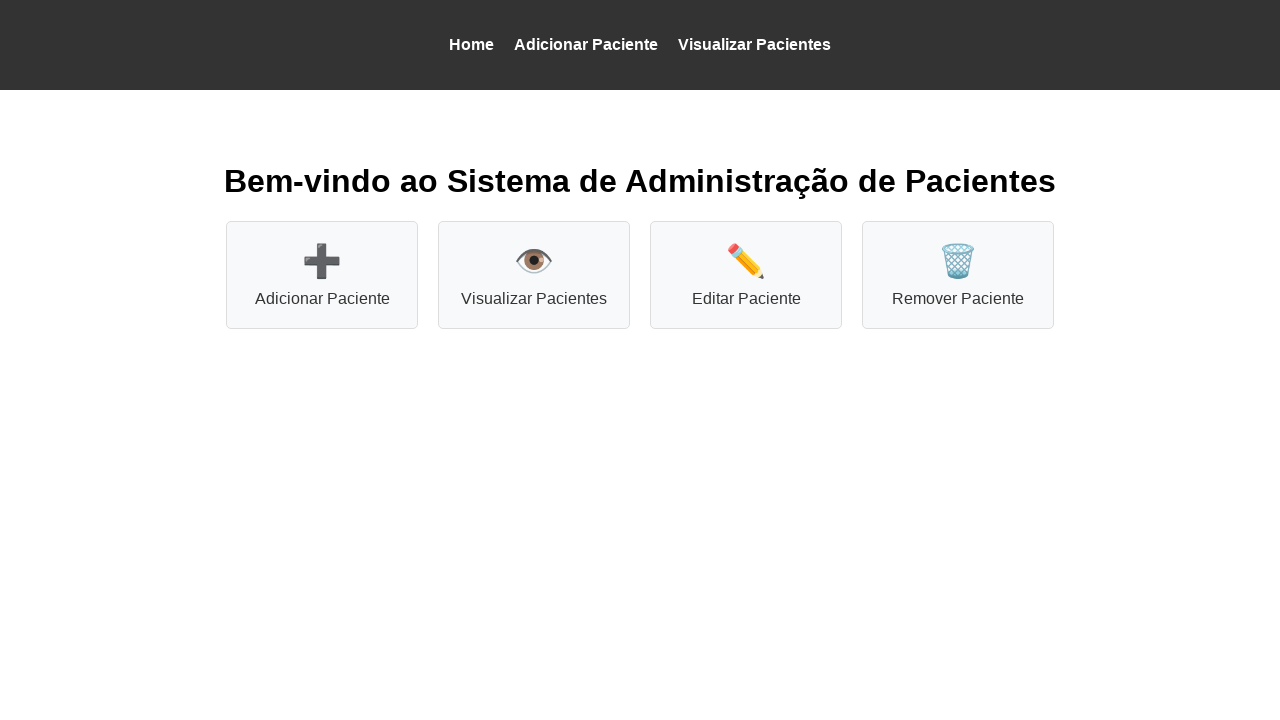

Clicked 'Visualizar Pacientes' link to navigate to patients view at (754, 44) on xpath=//a[contains(text(),'Visualizar Pacientes')]
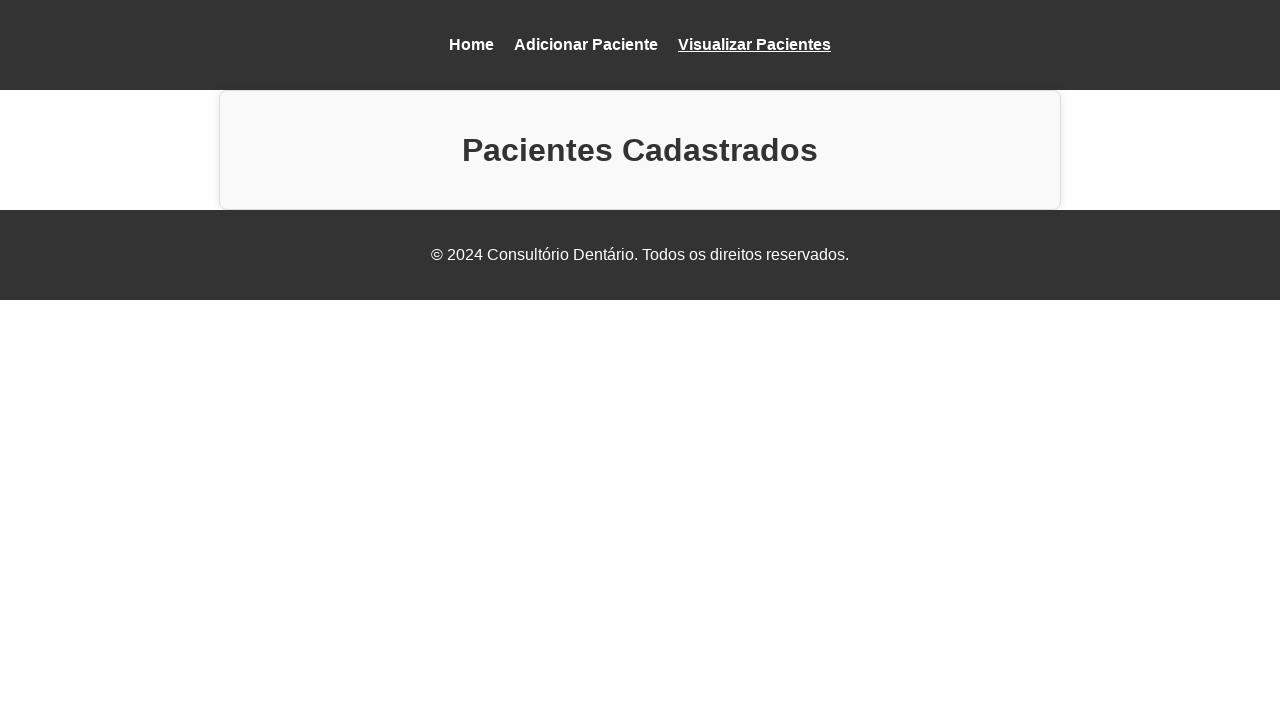

Successfully navigated to patients view page (URL: https://odontologic-system.vercel.app/view)
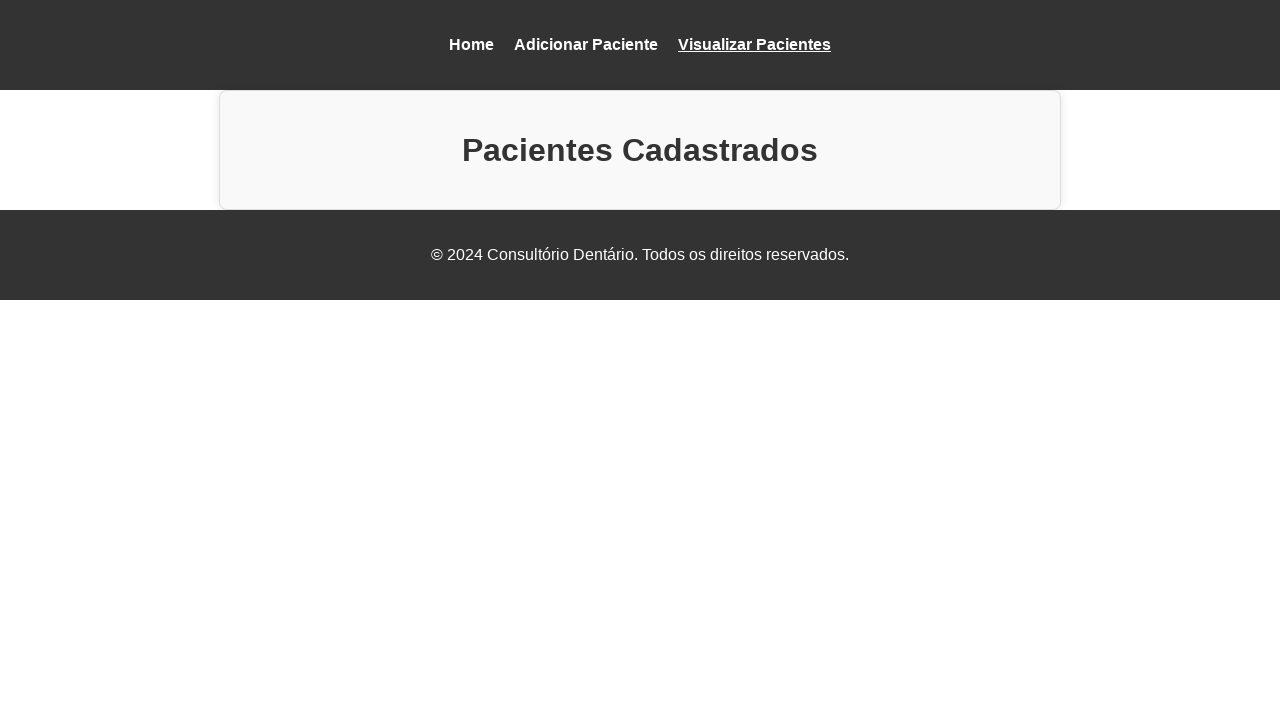

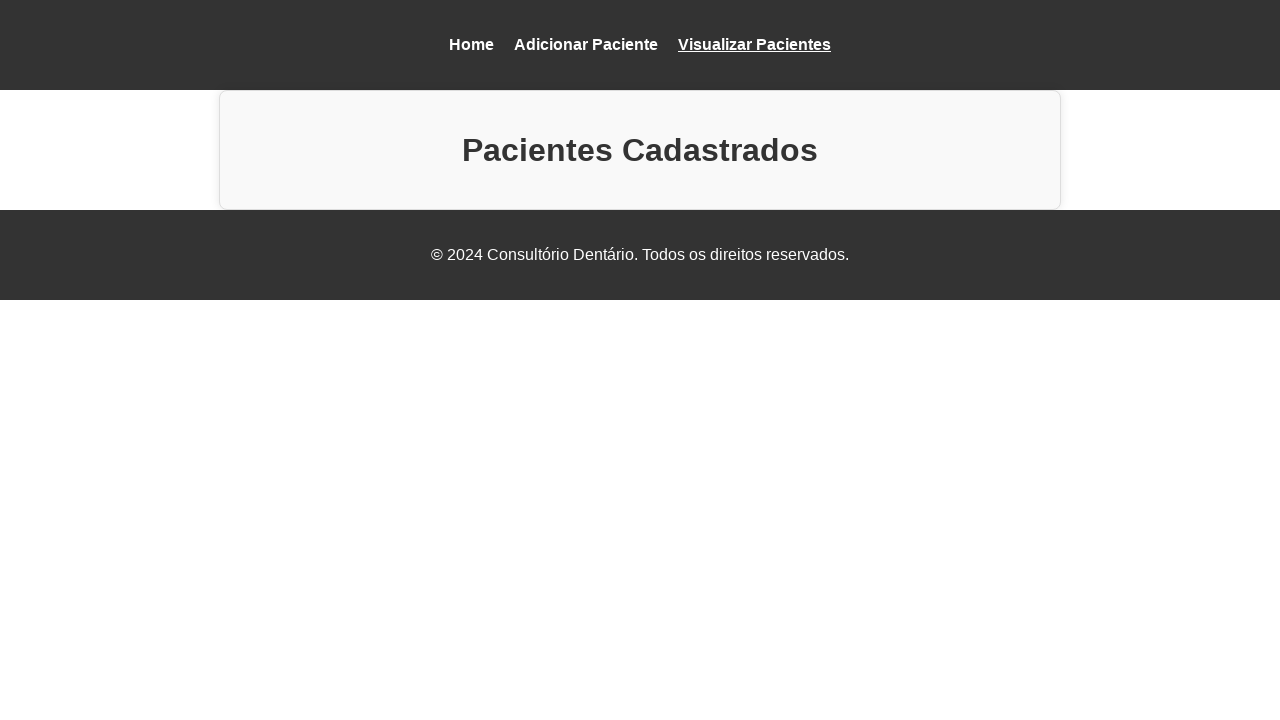